Tests handling of simple JavaScript alerts by clicking a button to trigger an alert and then accepting it

Starting URL: https://www.tutorialspoint.com/selenium/practice/alerts.php

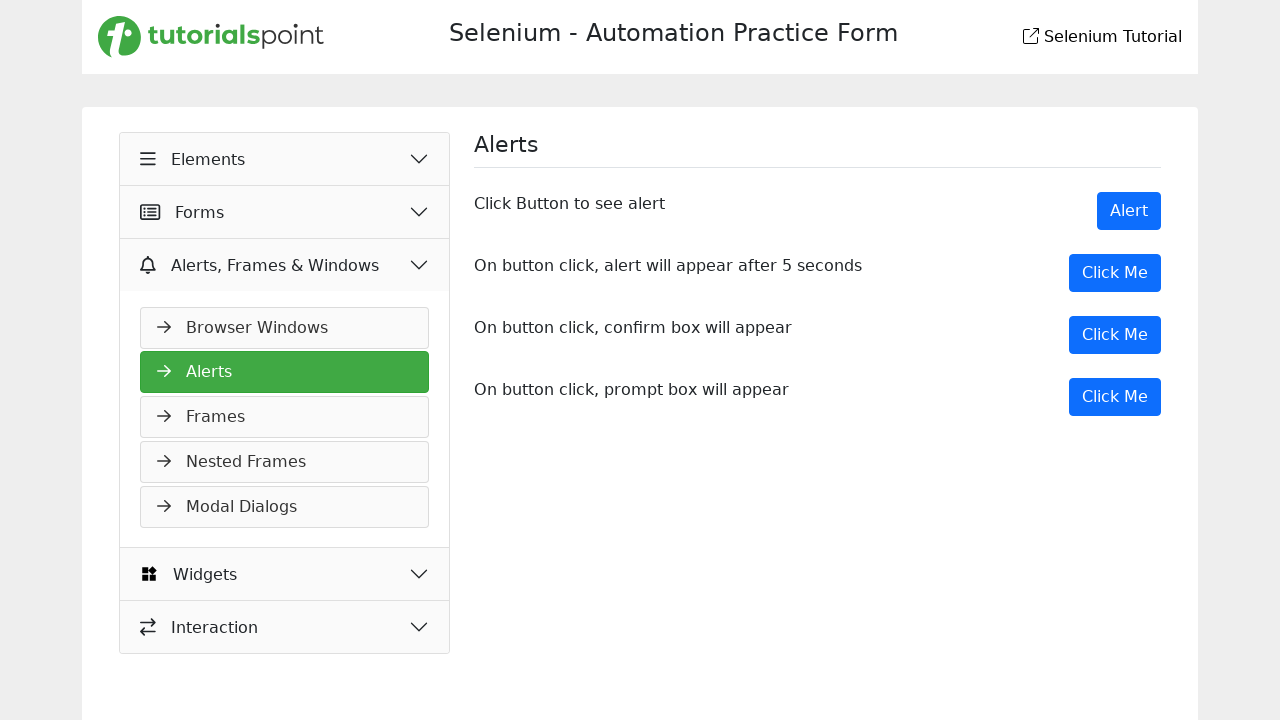

Clicked the Alert button to trigger simple alert at (1129, 211) on xpath=//button[contains(text(),'Alert') and @class='btn btn-primary']
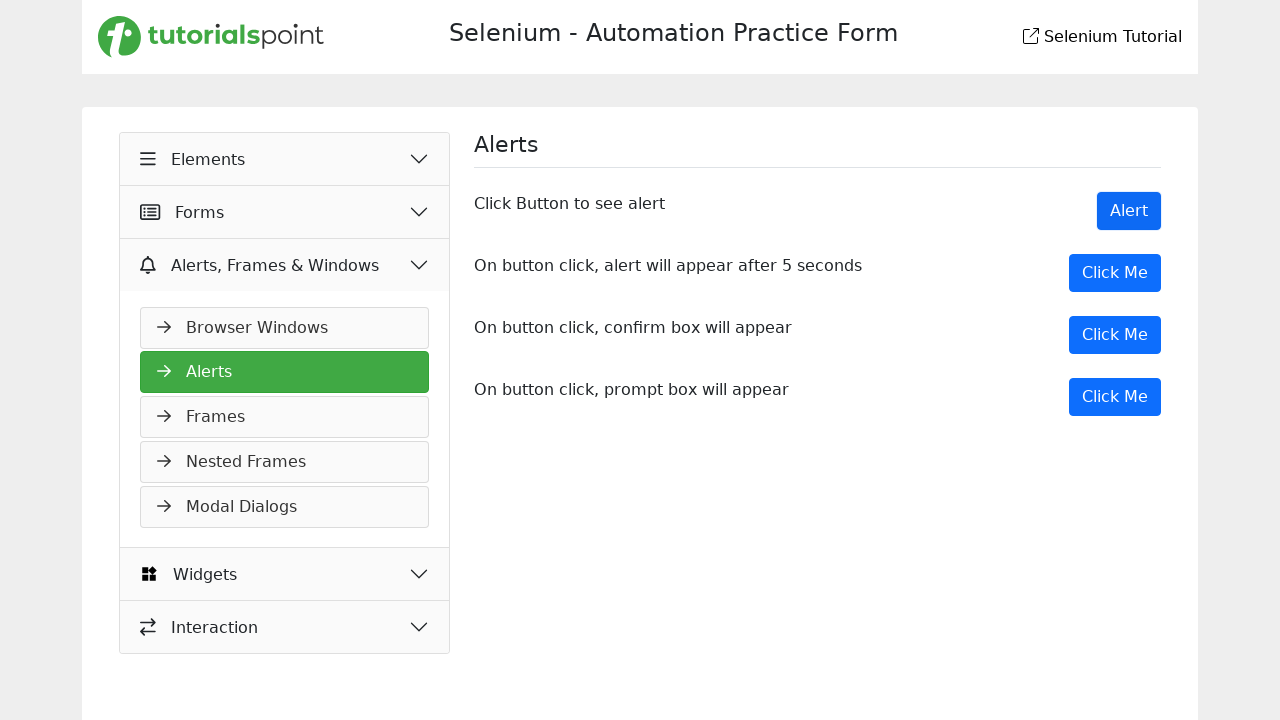

Set up dialog handler to accept alerts
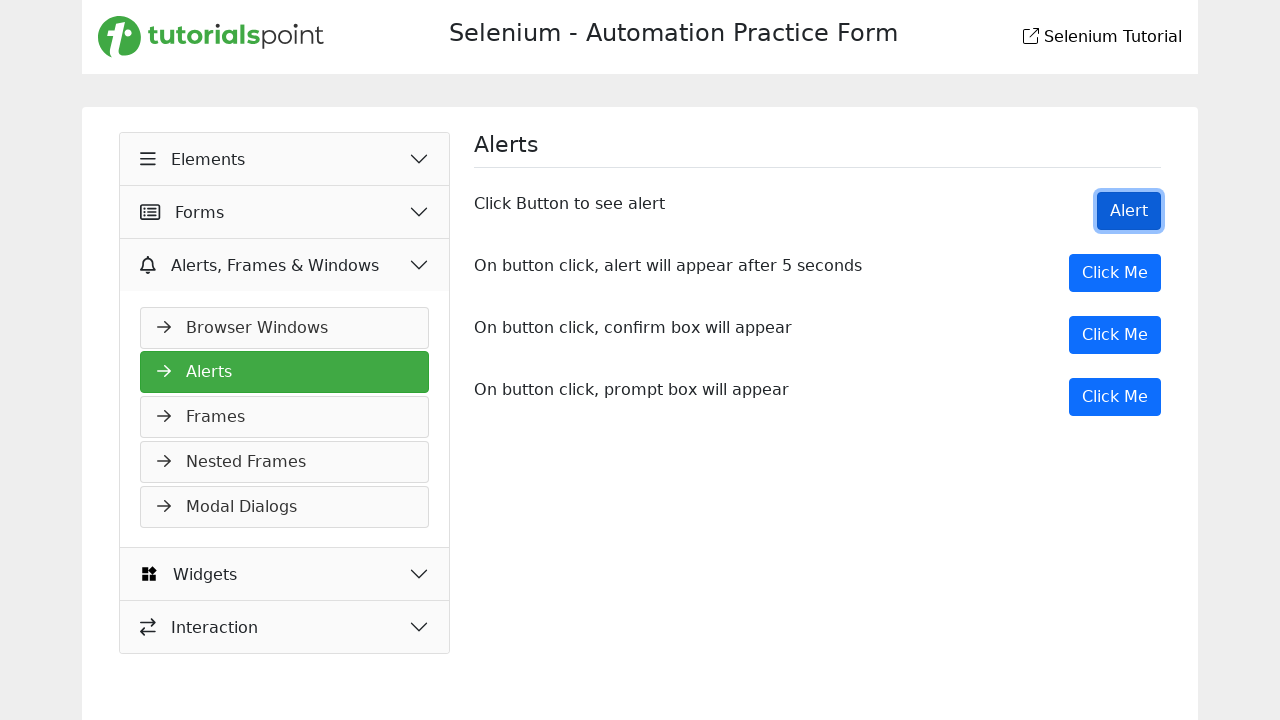

Waited for alert to appear and be handled
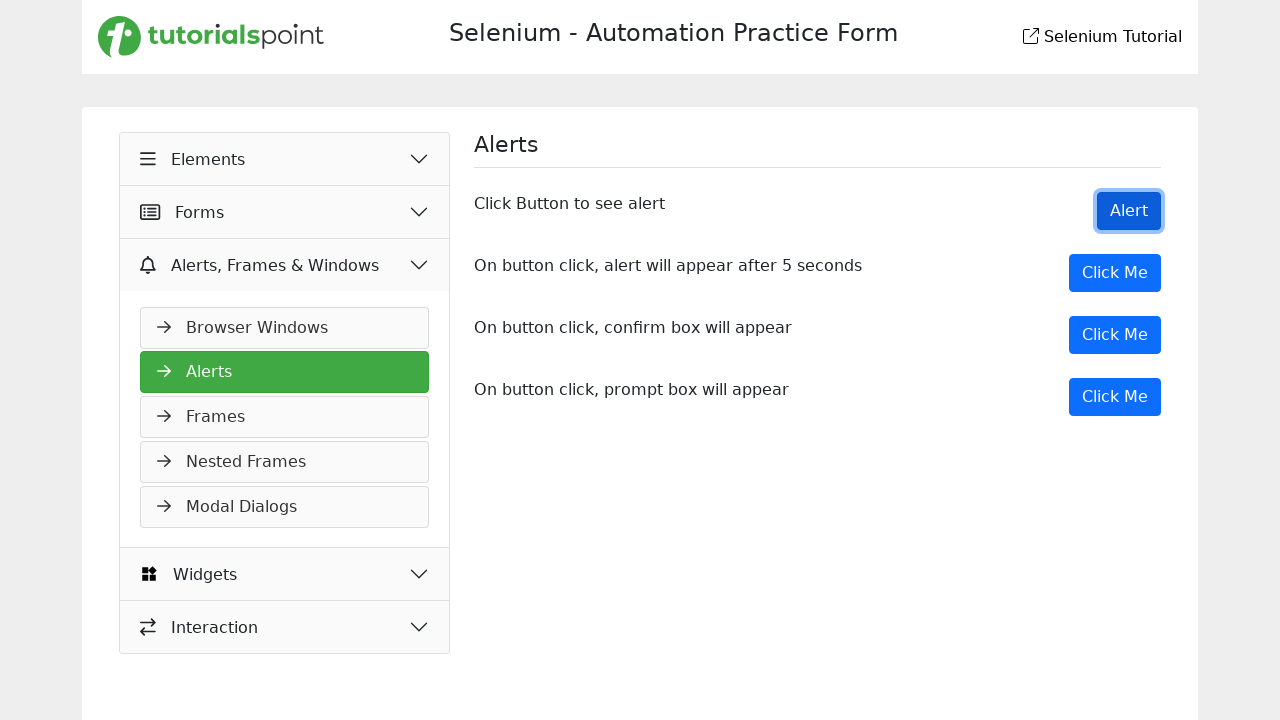

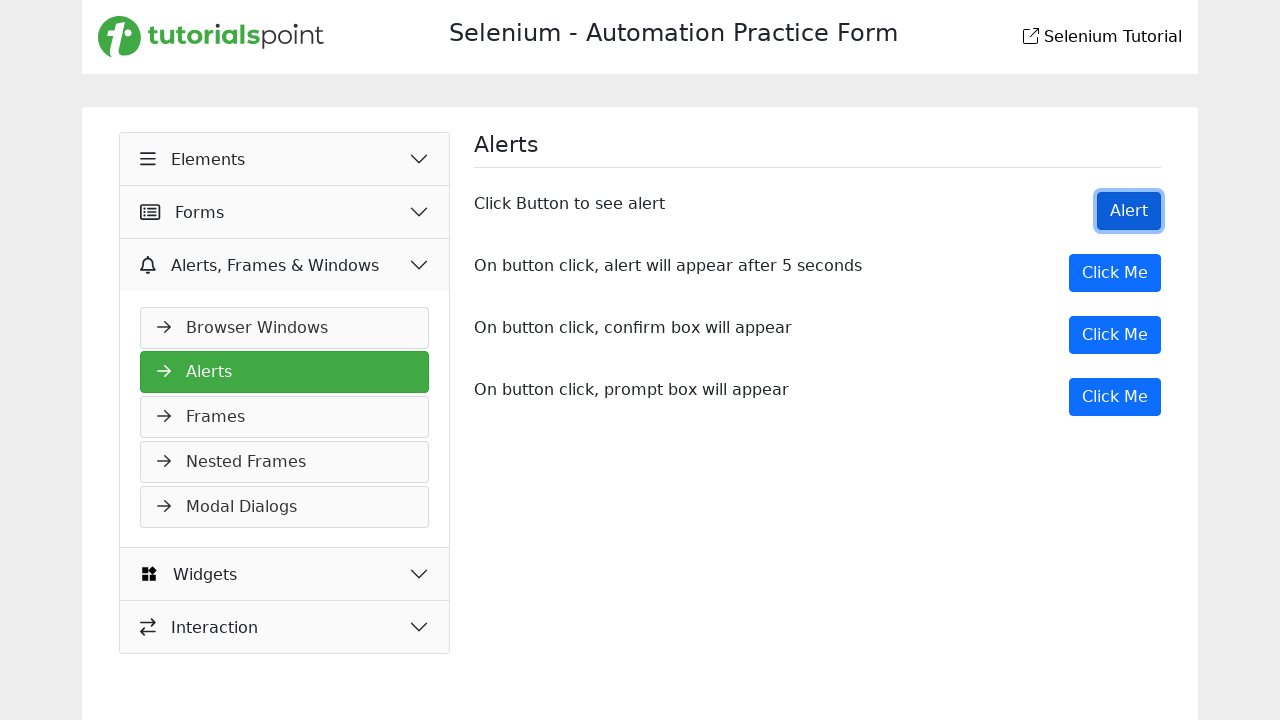